Tests scrolling functionality by navigating to a practice form page and scrolling to the bottom of the page.

Starting URL: https://demoqa.com/automation-practice-form

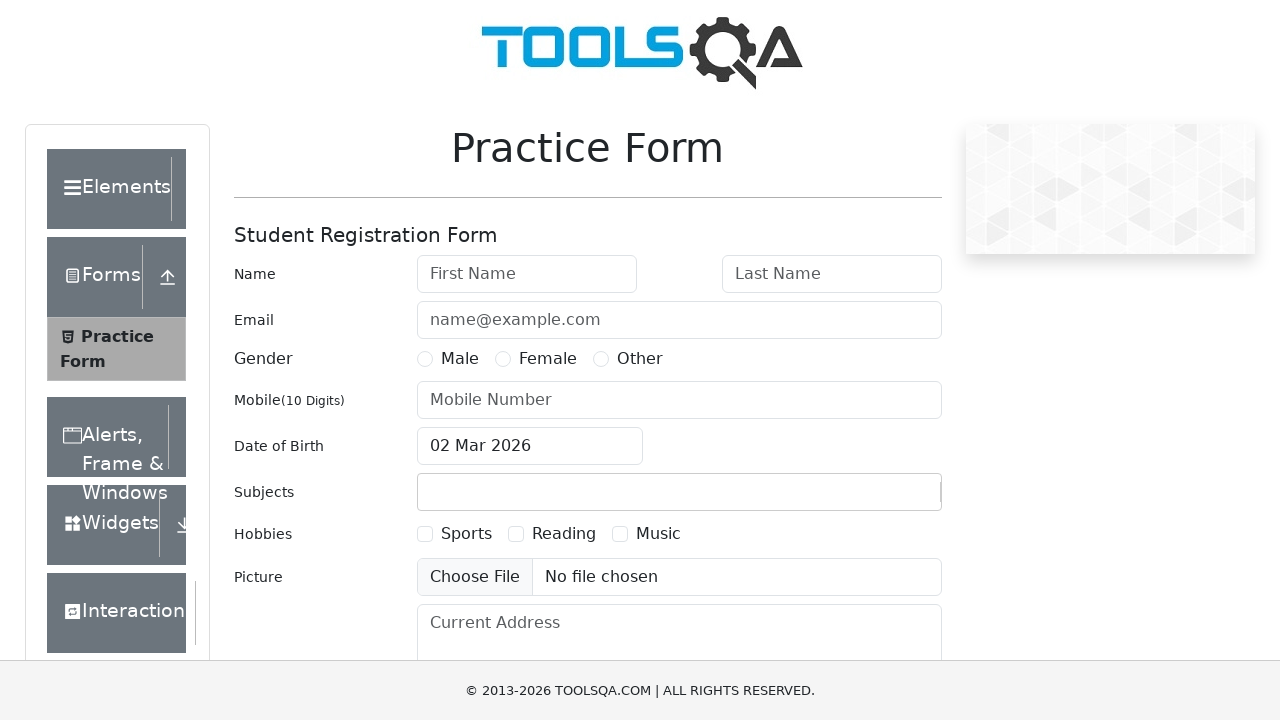

Navigated to automation practice form page
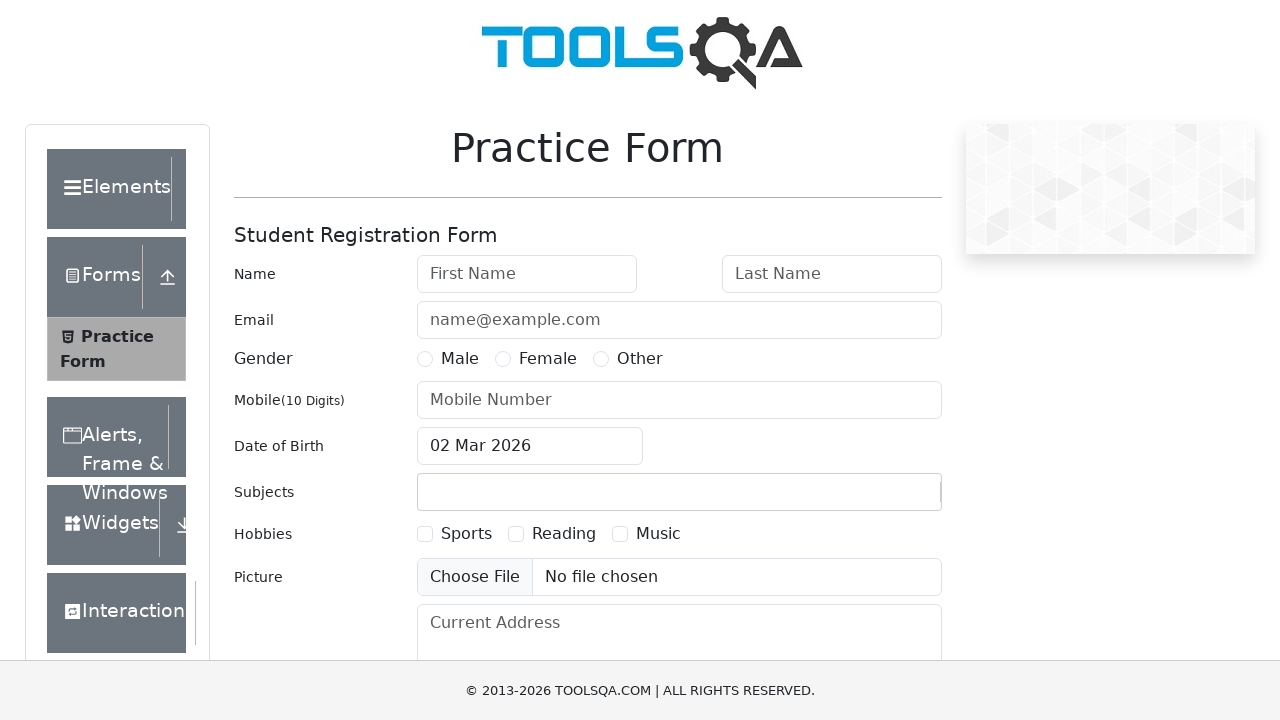

Scrolled to end of page
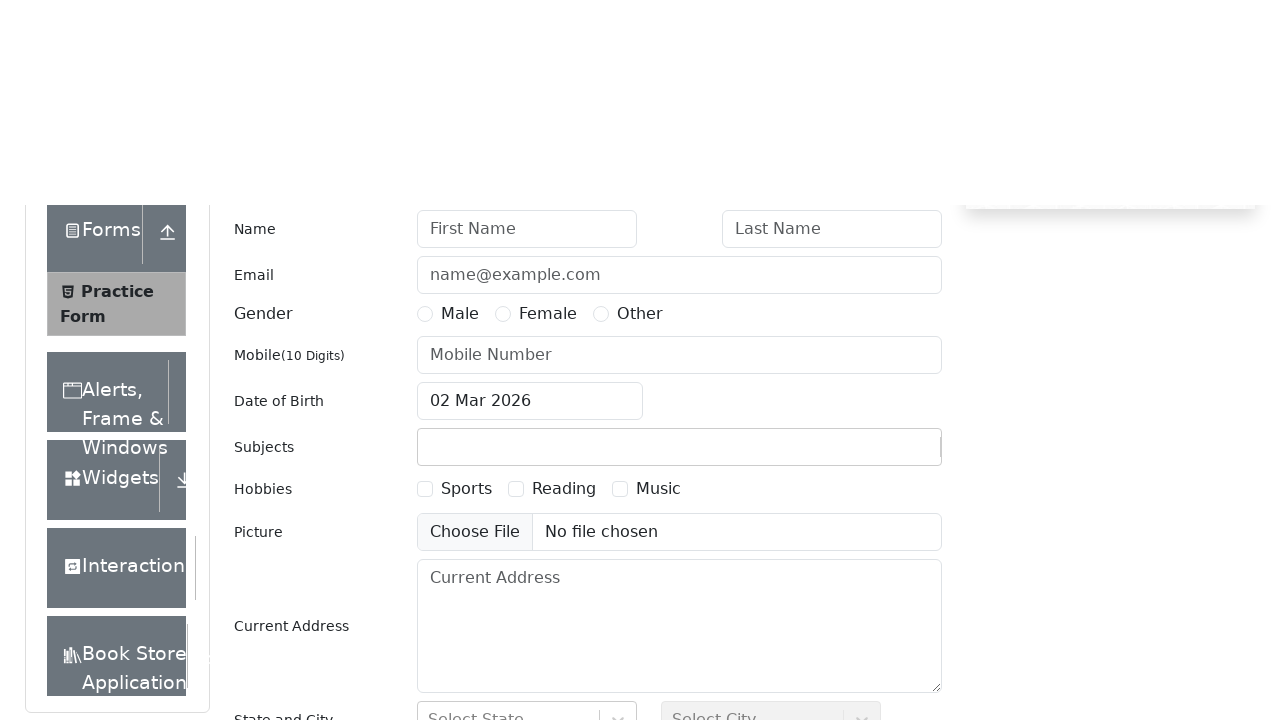

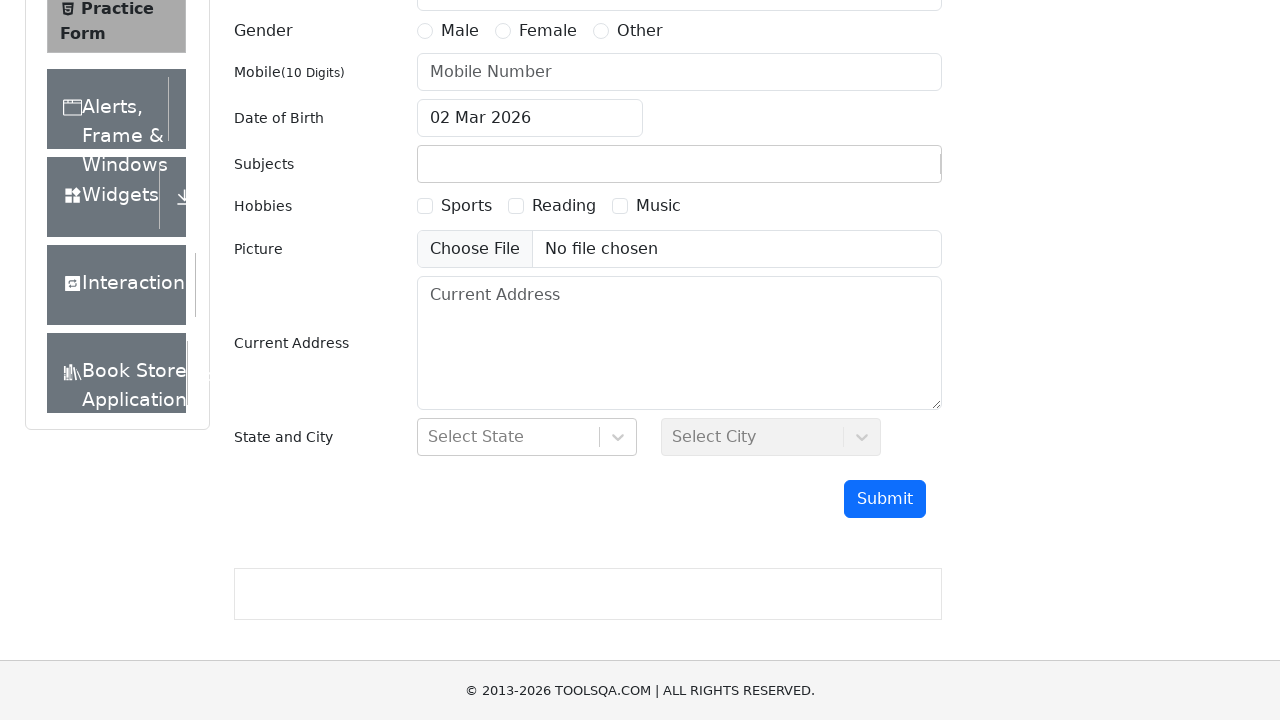